Tests navigation menu functionality by hovering over Animals and Sports menus and clicking through various submenu items including nested dog breed options

Starting URL: https://www.automationtesting.co.uk/dropdown.html#

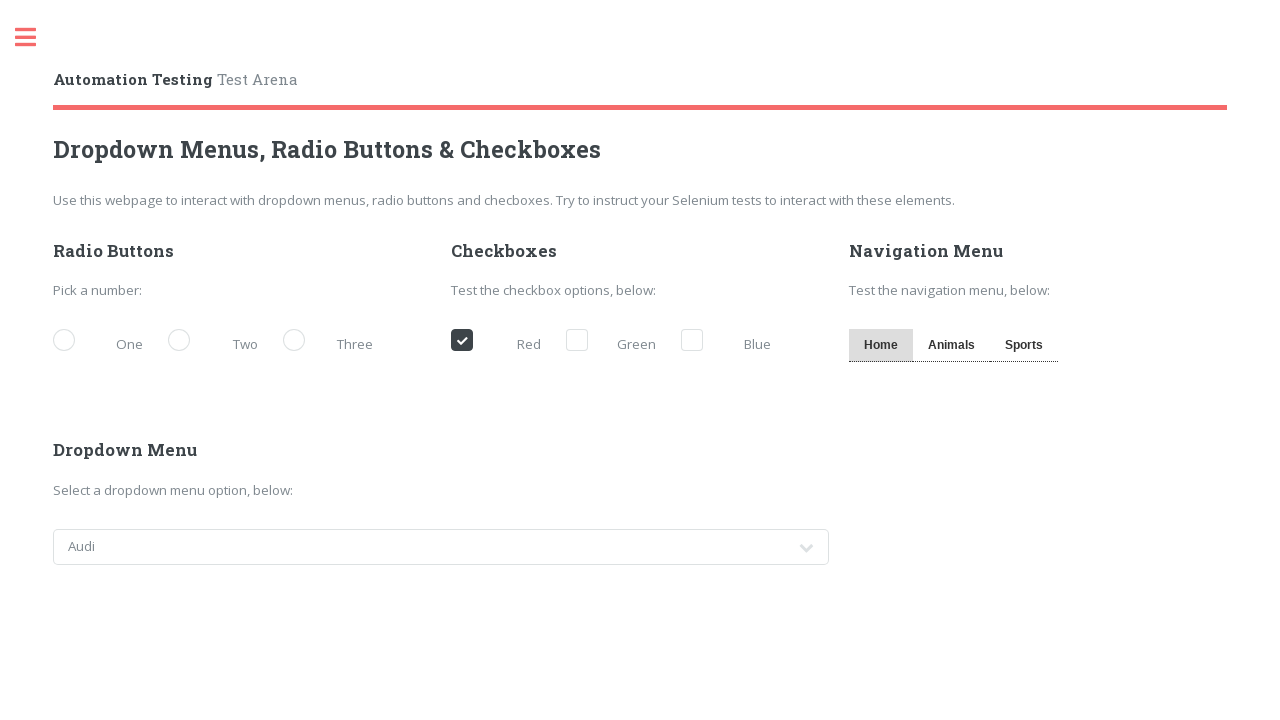

Hovered over Animals menu at (951, 345) on internal:role=link[name="Animals"i]
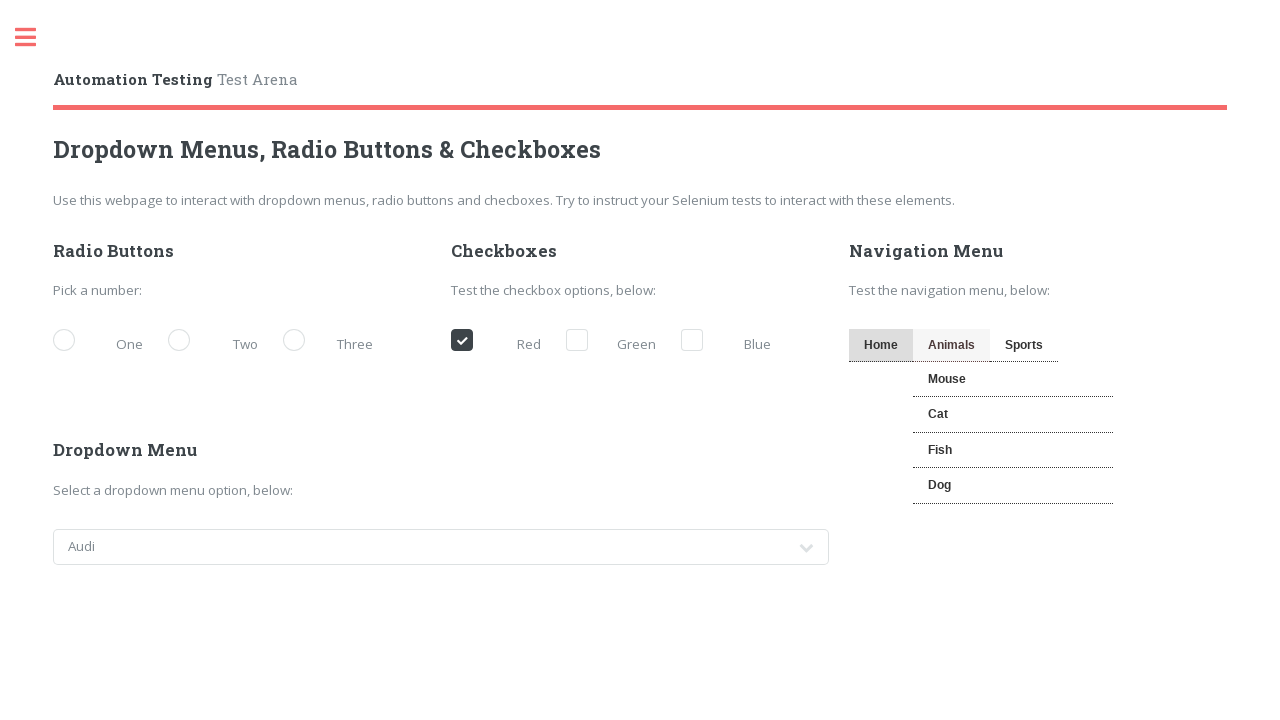

Clicked on Mouse submenu item at (1013, 380) on internal:role=link[name="Mouse"s]
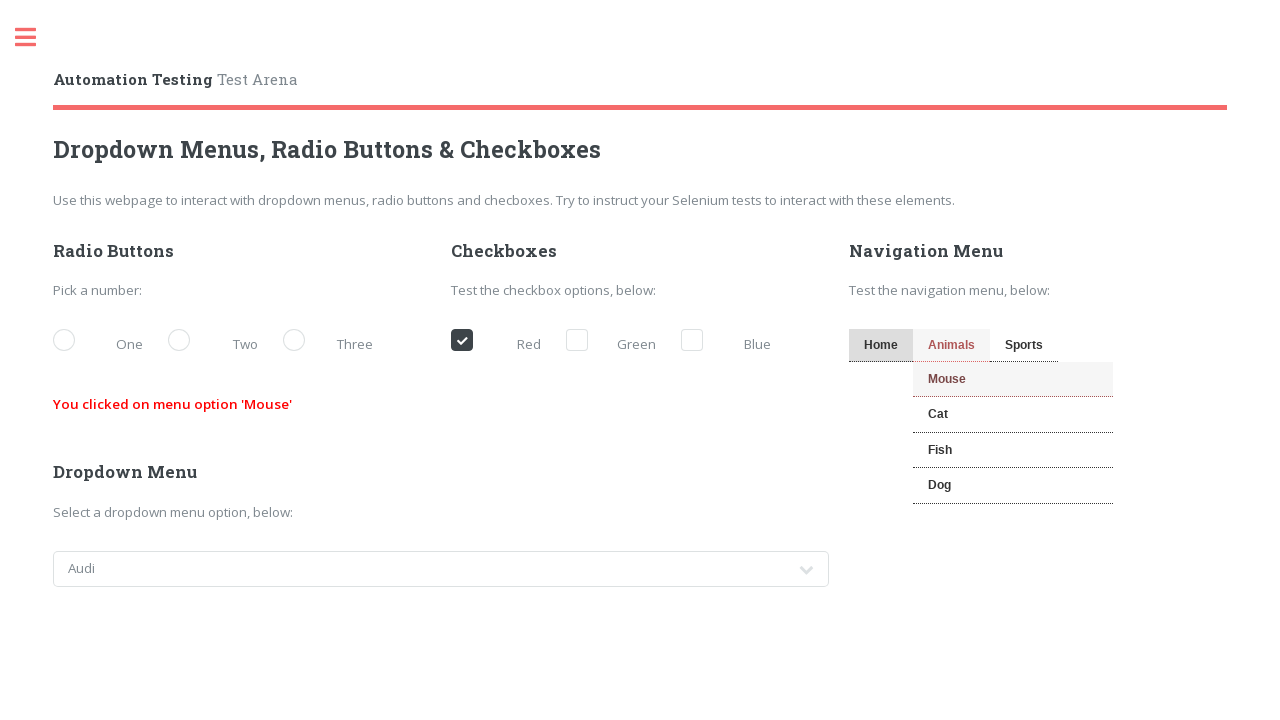

Output message appeared after selecting Mouse
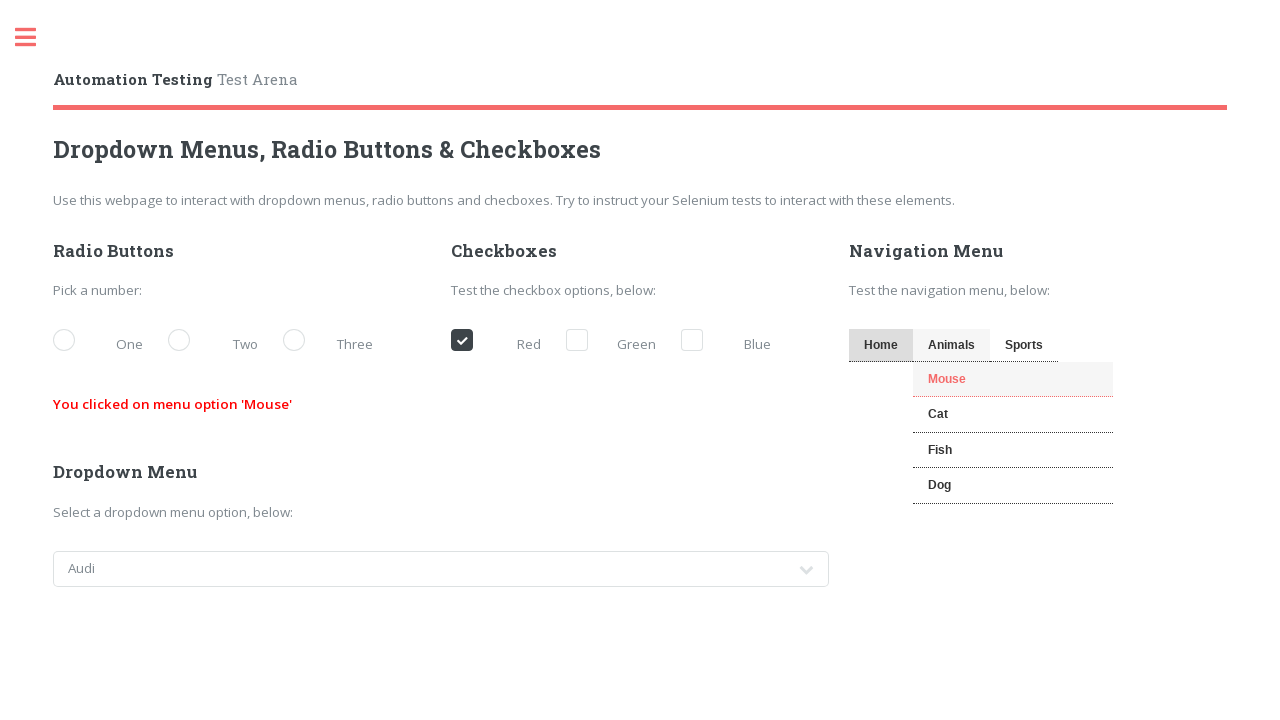

Hovered over Animals menu at (951, 345) on internal:role=link[name="Animals"i]
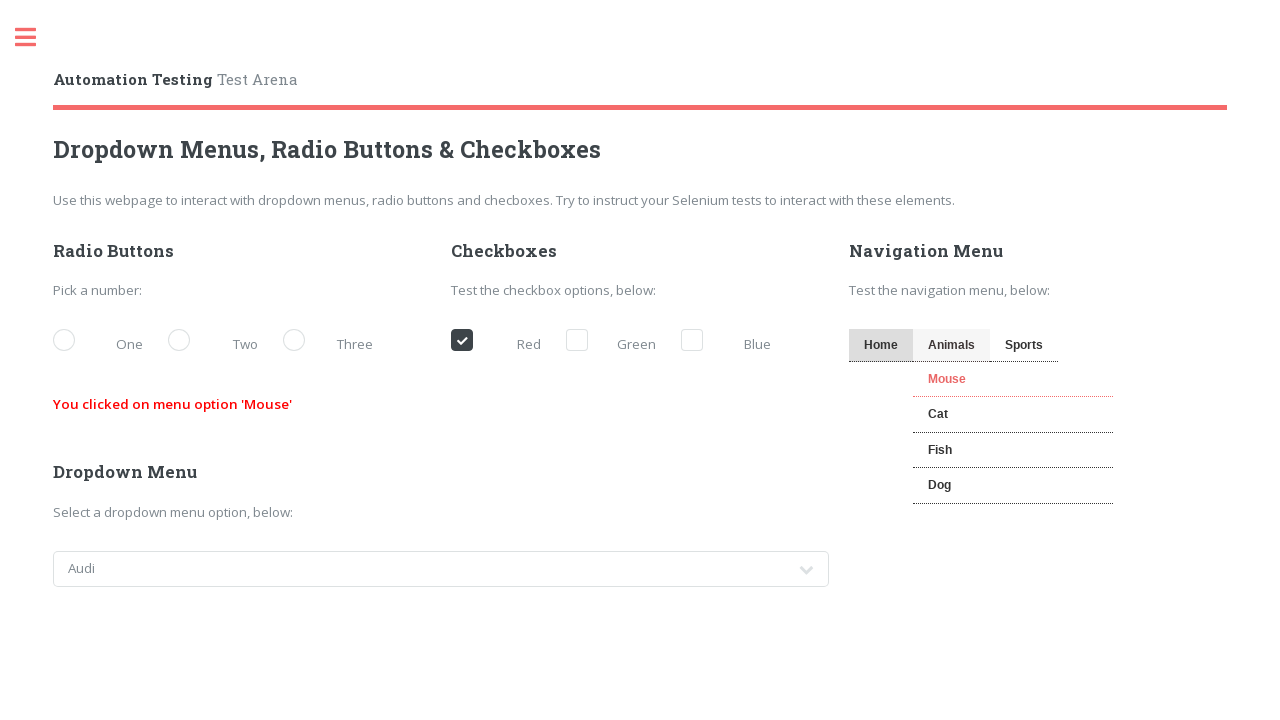

Clicked on Cat submenu item at (1013, 415) on internal:role=link[name="Cat"i]
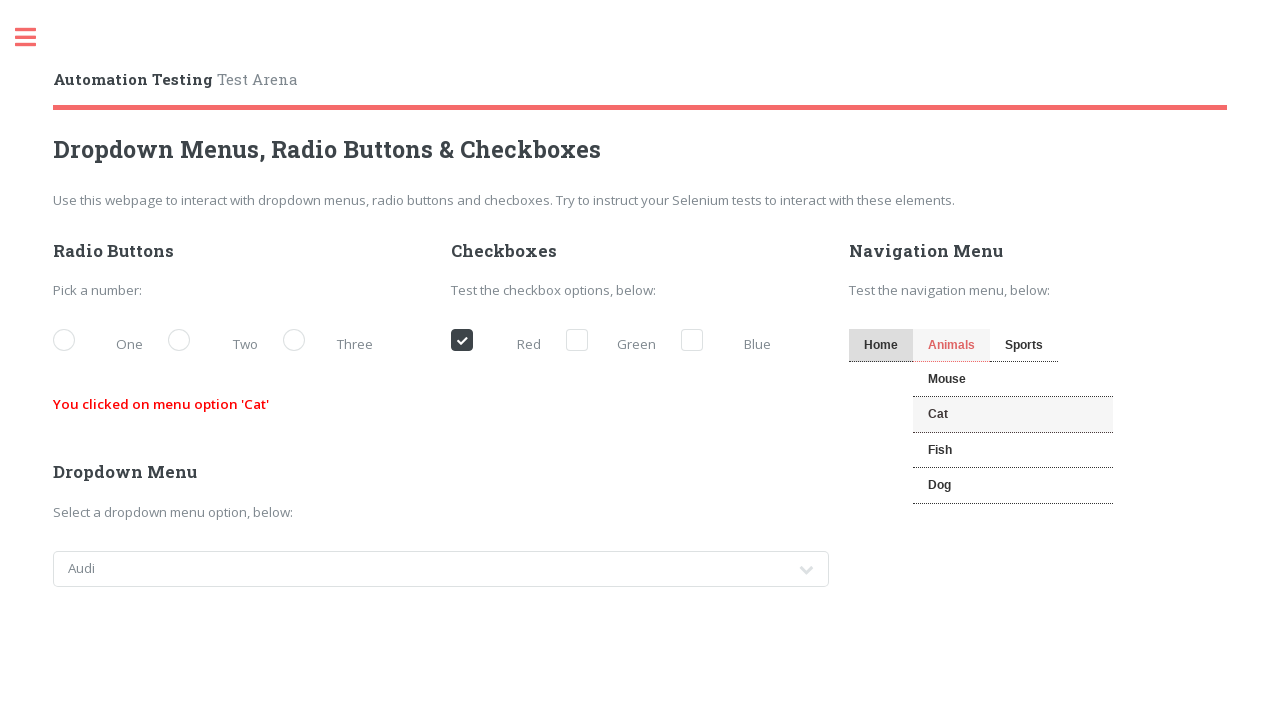

Output message appeared after selecting Cat
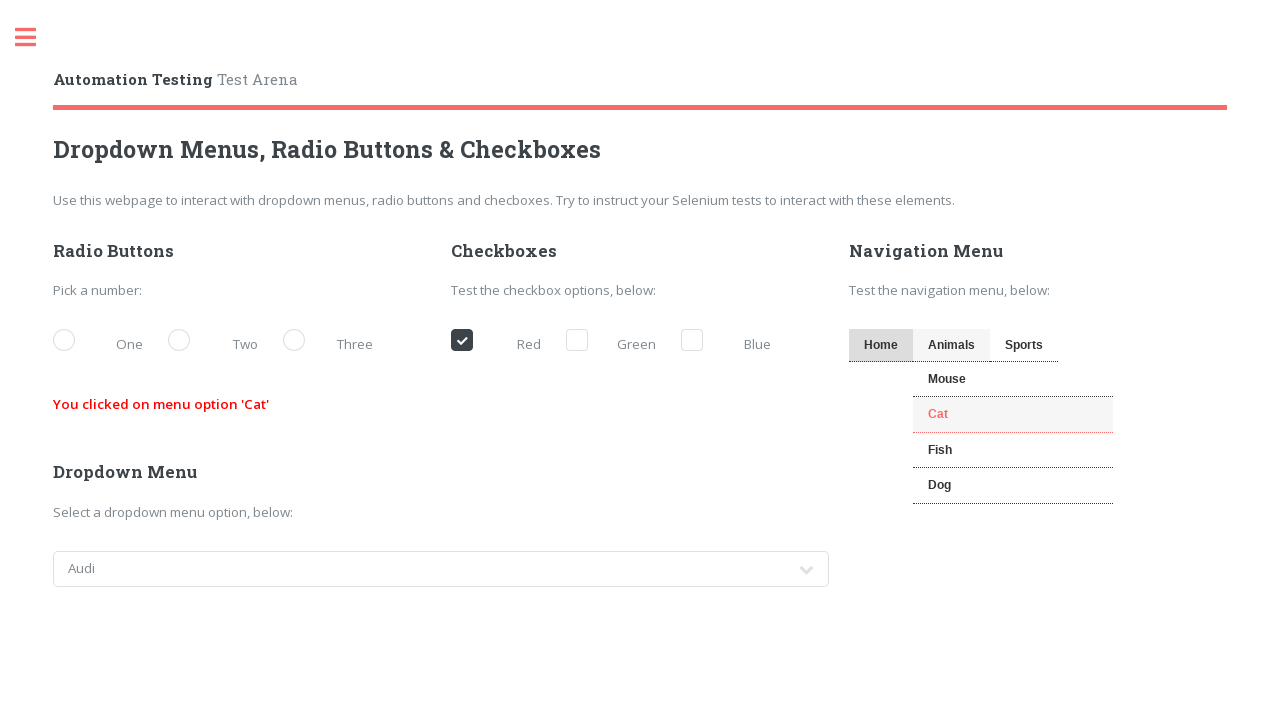

Hovered over Animals menu at (951, 345) on internal:role=link[name="Animals"i]
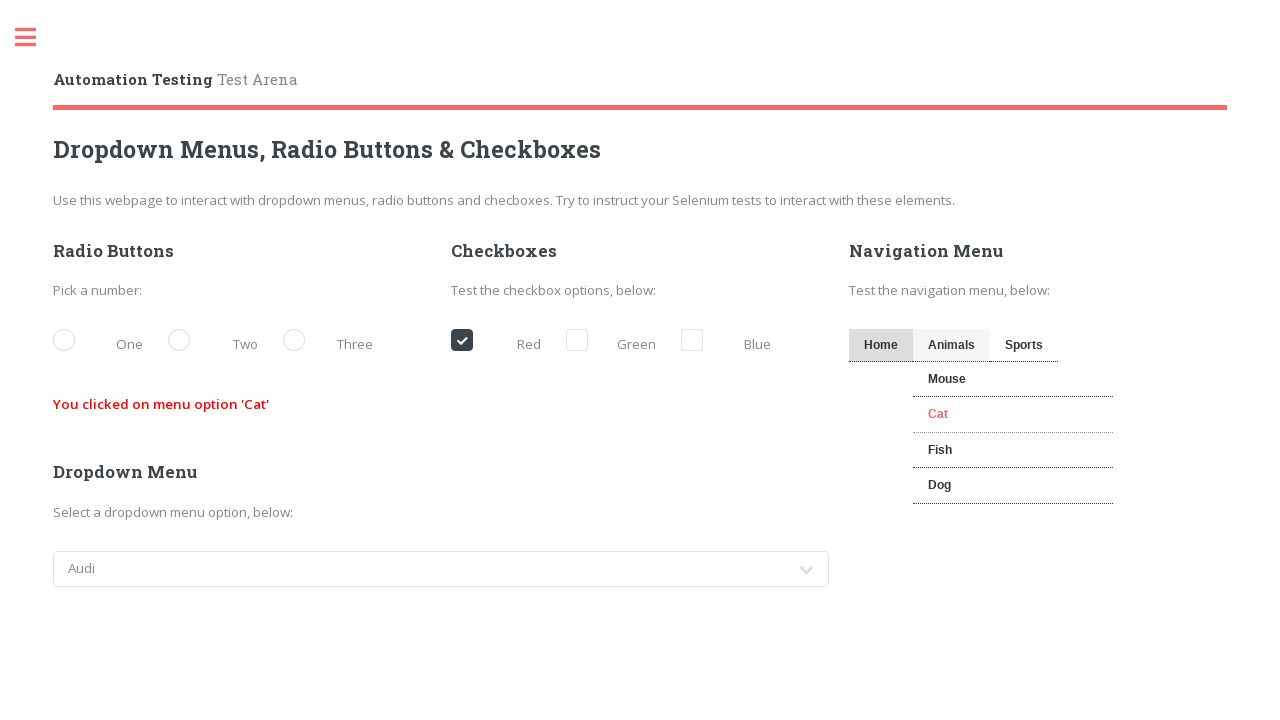

Clicked on Fish submenu item at (1013, 450) on internal:role=link[name="Fish"i]
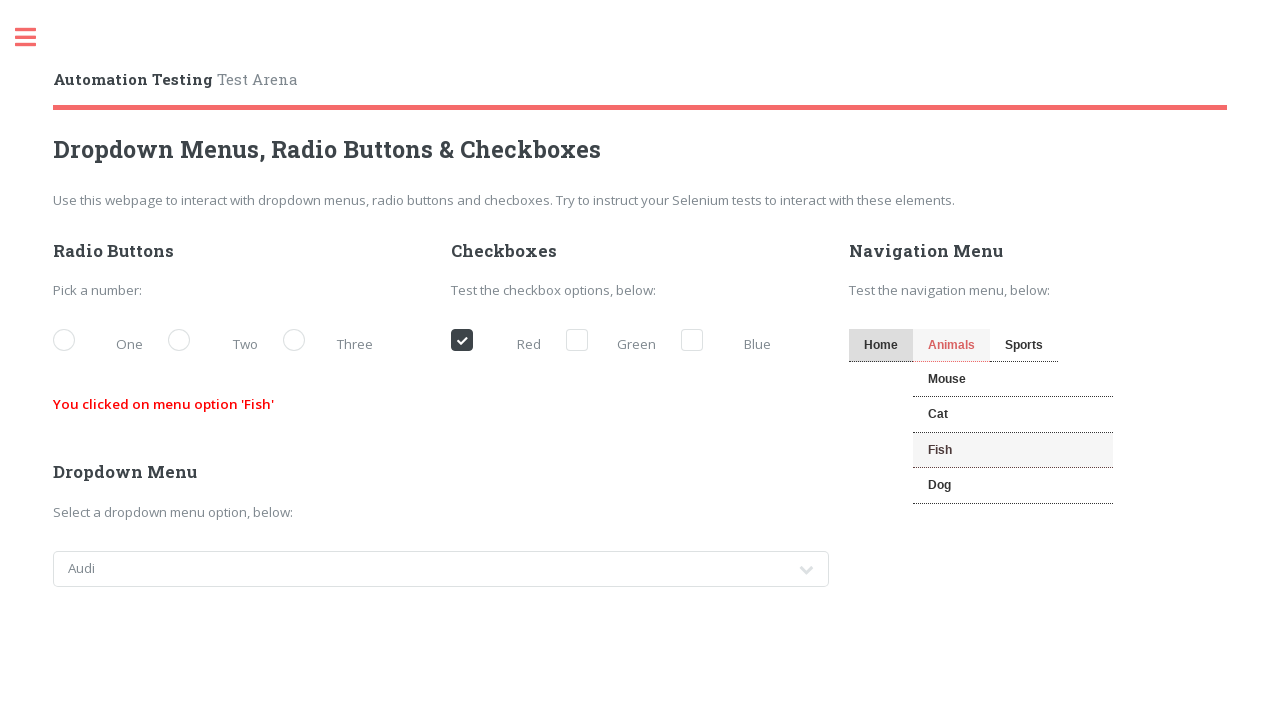

Output message appeared after selecting Fish
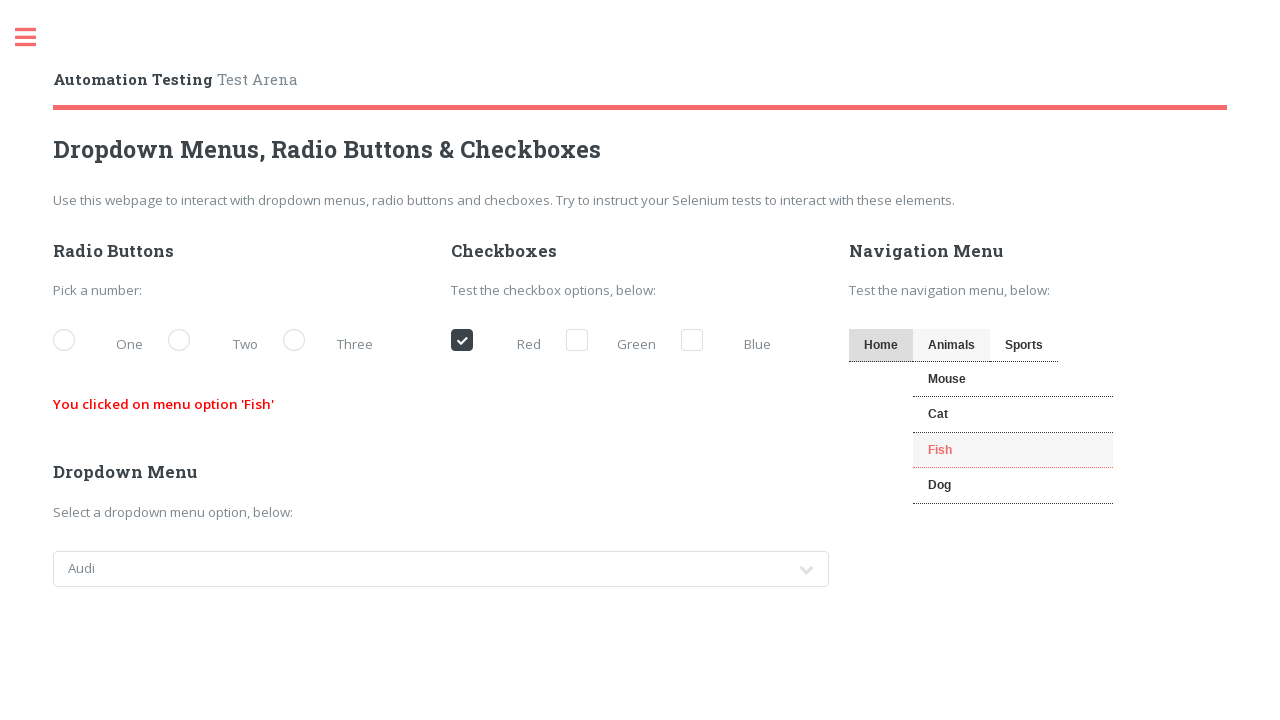

Hovered over Animals menu at (951, 345) on internal:role=link[name="Animals"i]
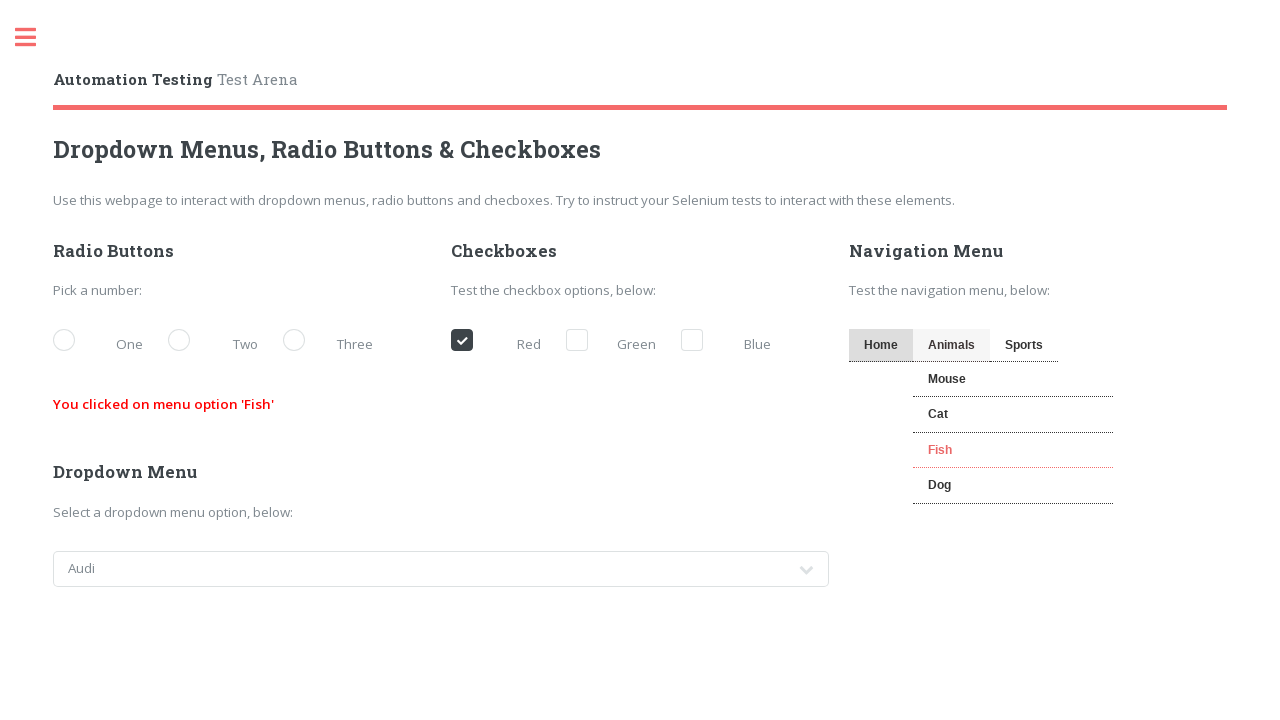

Clicked on Dog submenu item at (1013, 486) on internal:role=link[name="Dog"i]
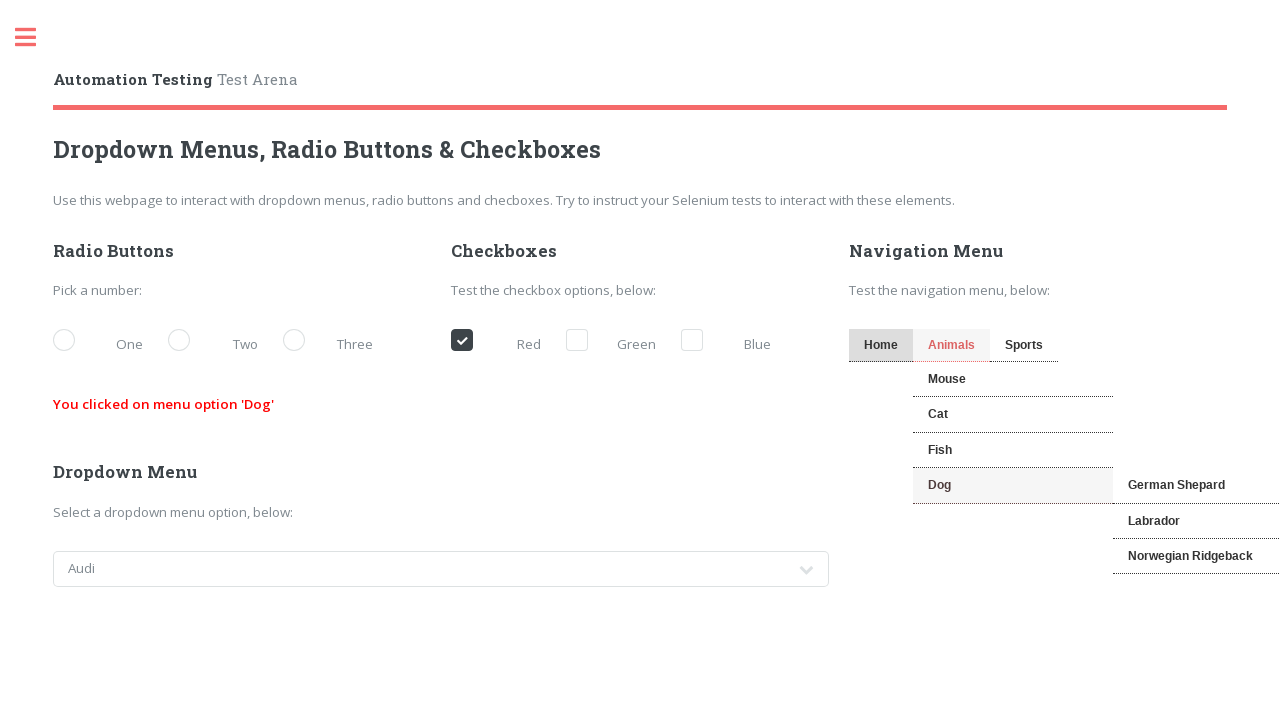

Output message appeared after clicking Dog
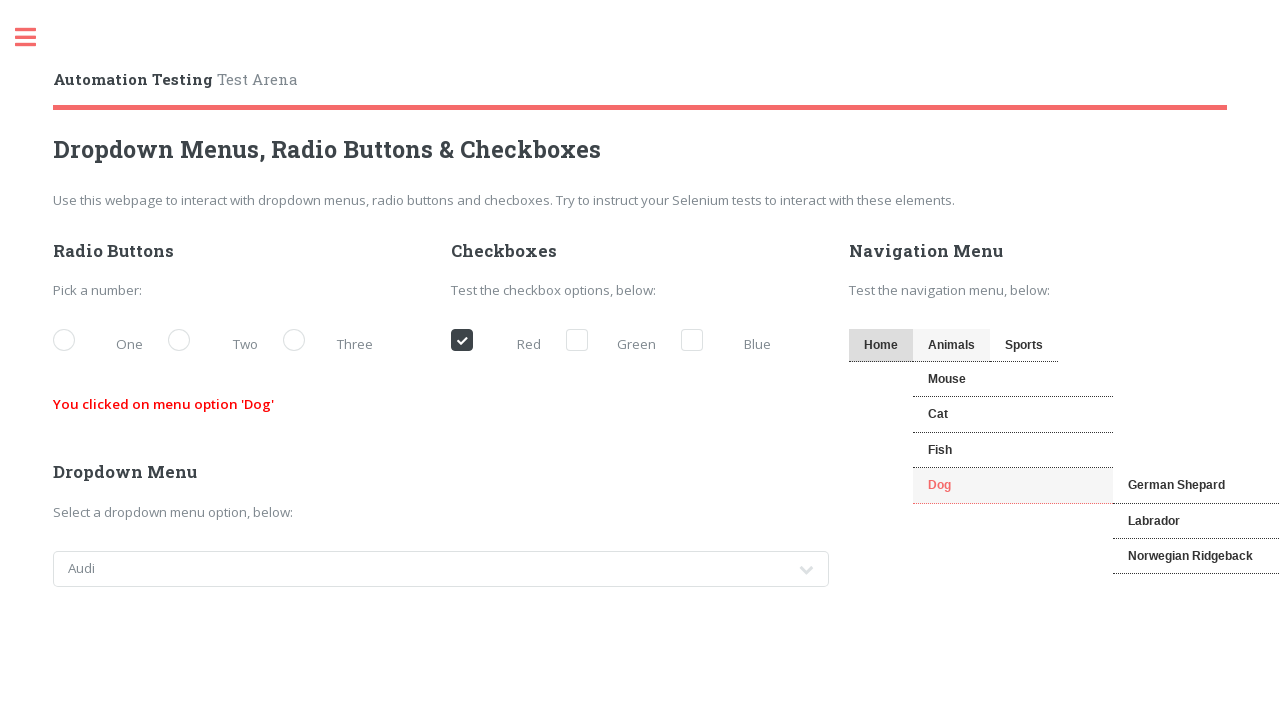

Clicked on dog breed: German Shepard at (1180, 486) on internal:role=link[name="German Shepard"i]
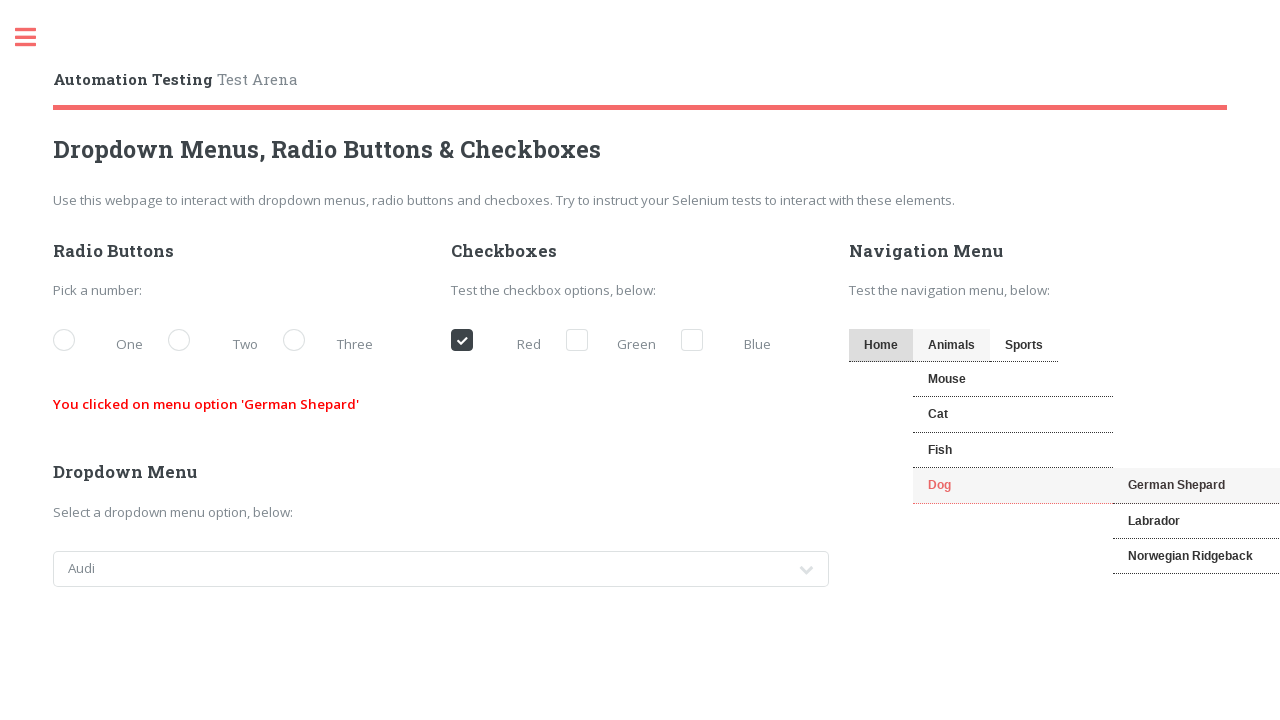

Output message appeared after selecting German Shepard
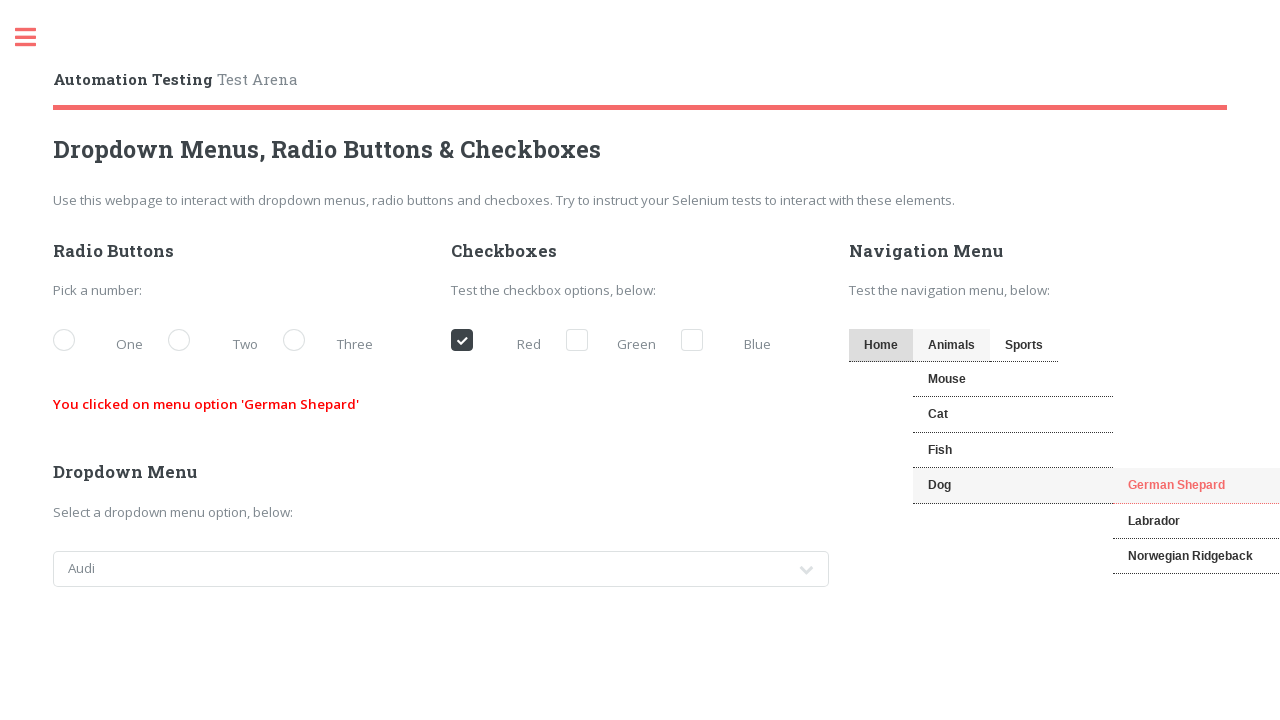

Clicked on dog breed: Labrador at (1180, 521) on internal:role=link[name="Labrador"i]
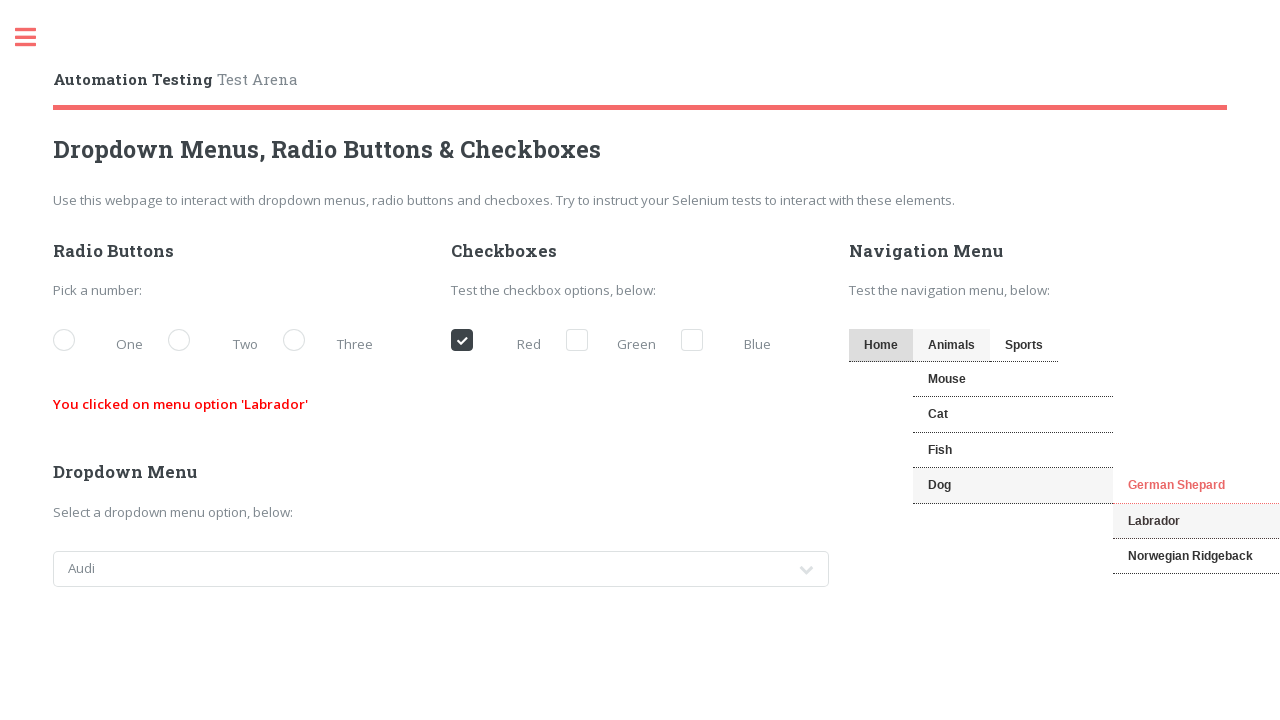

Output message appeared after selecting Labrador
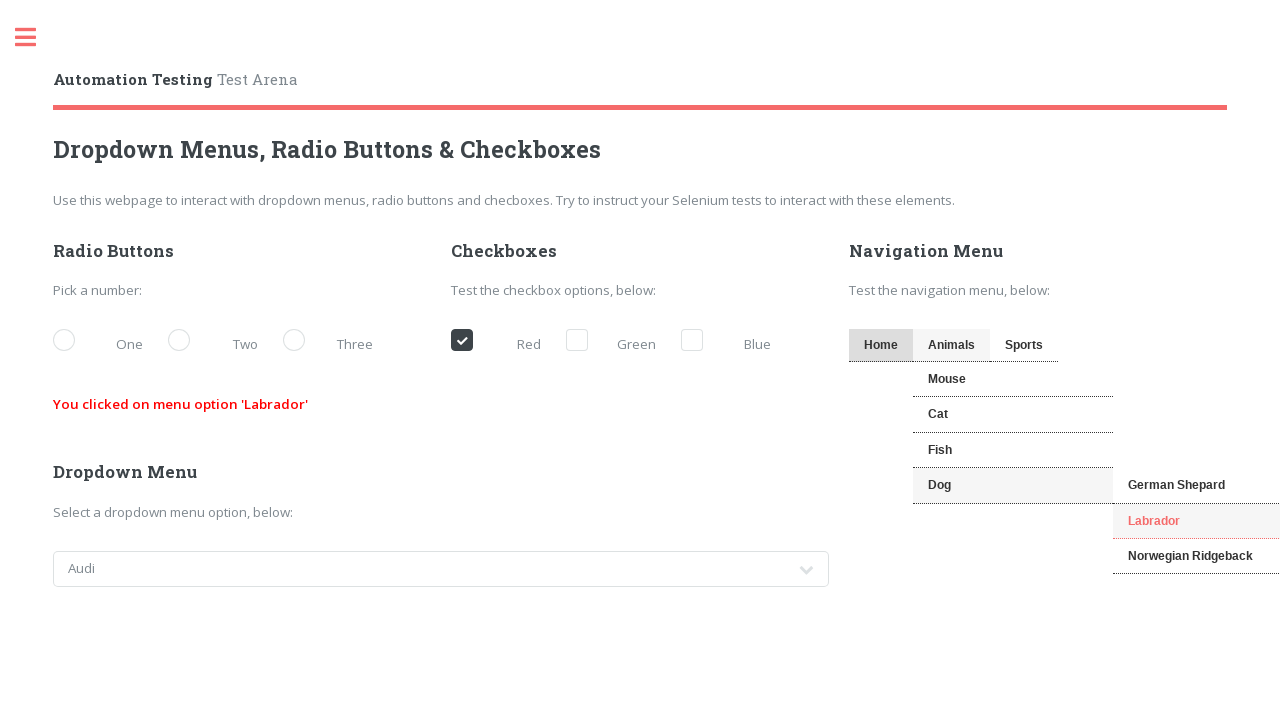

Clicked on dog breed: Norwegian Ridgeback at (1180, 557) on internal:role=link[name="Norwegian Ridgeback"i]
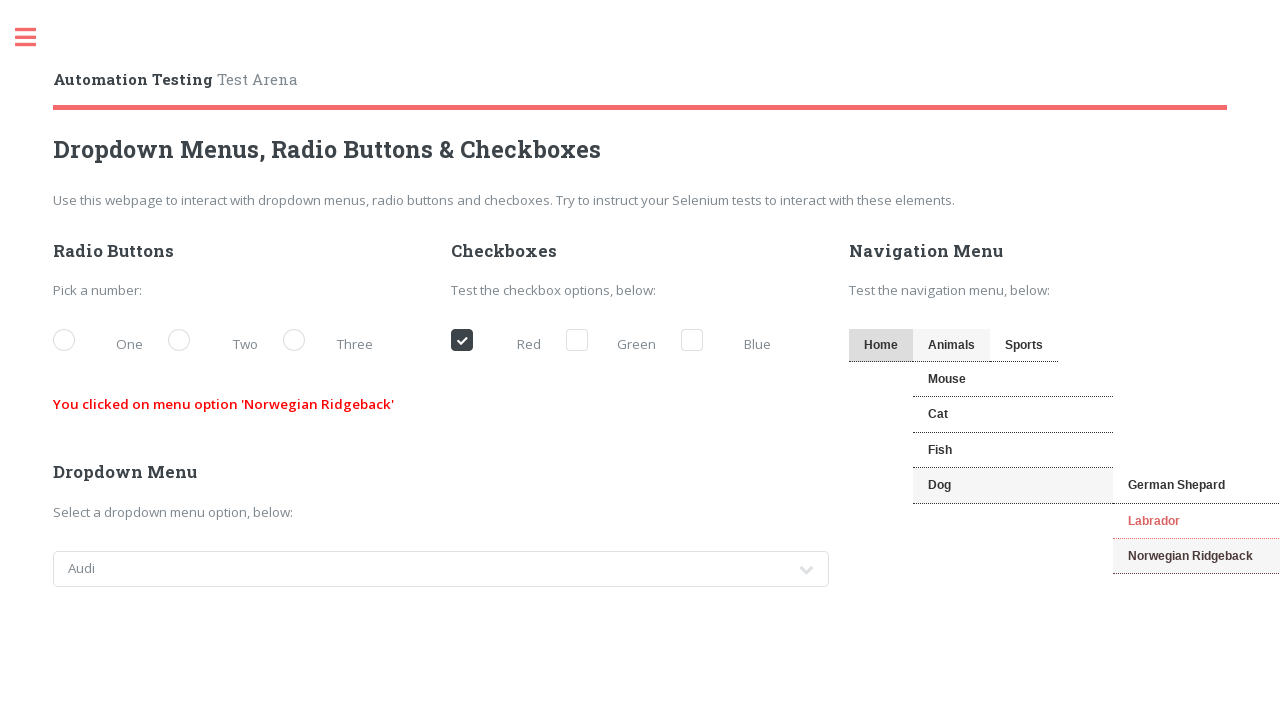

Output message appeared after selecting Norwegian Ridgeback
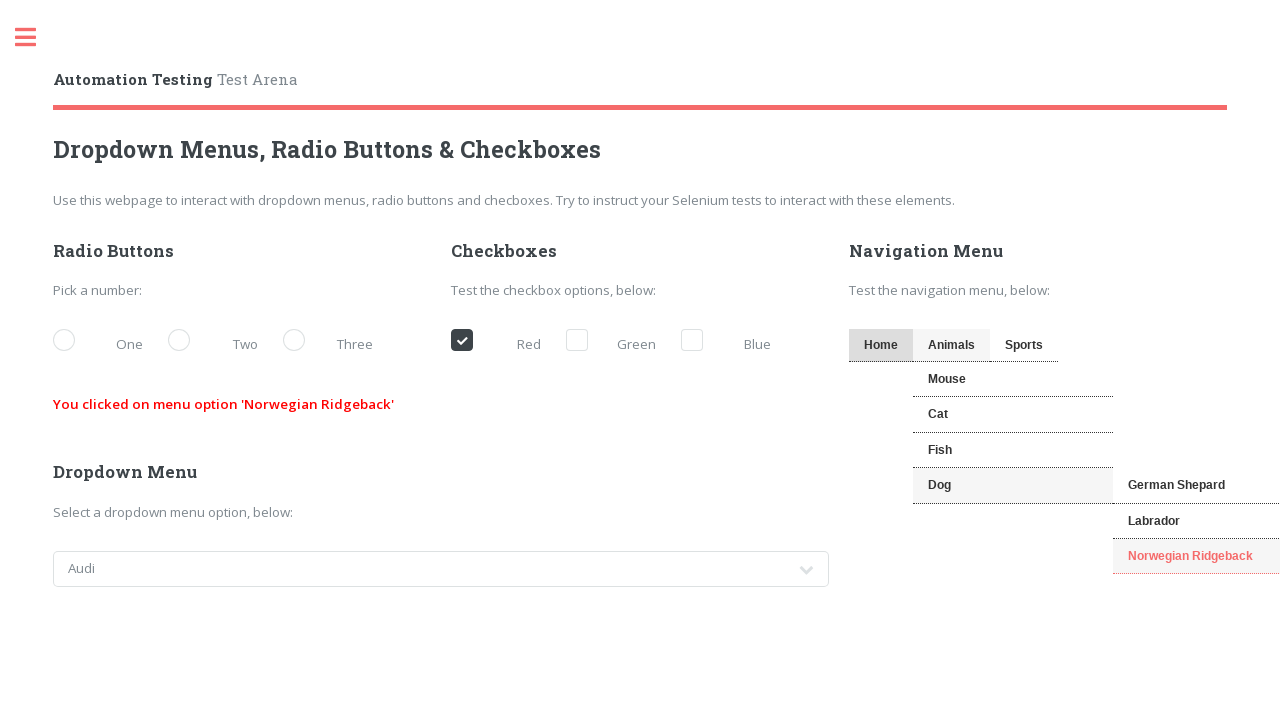

Hovered over Sports menu at (1024, 345) on internal:role=link[name="Sports"i]
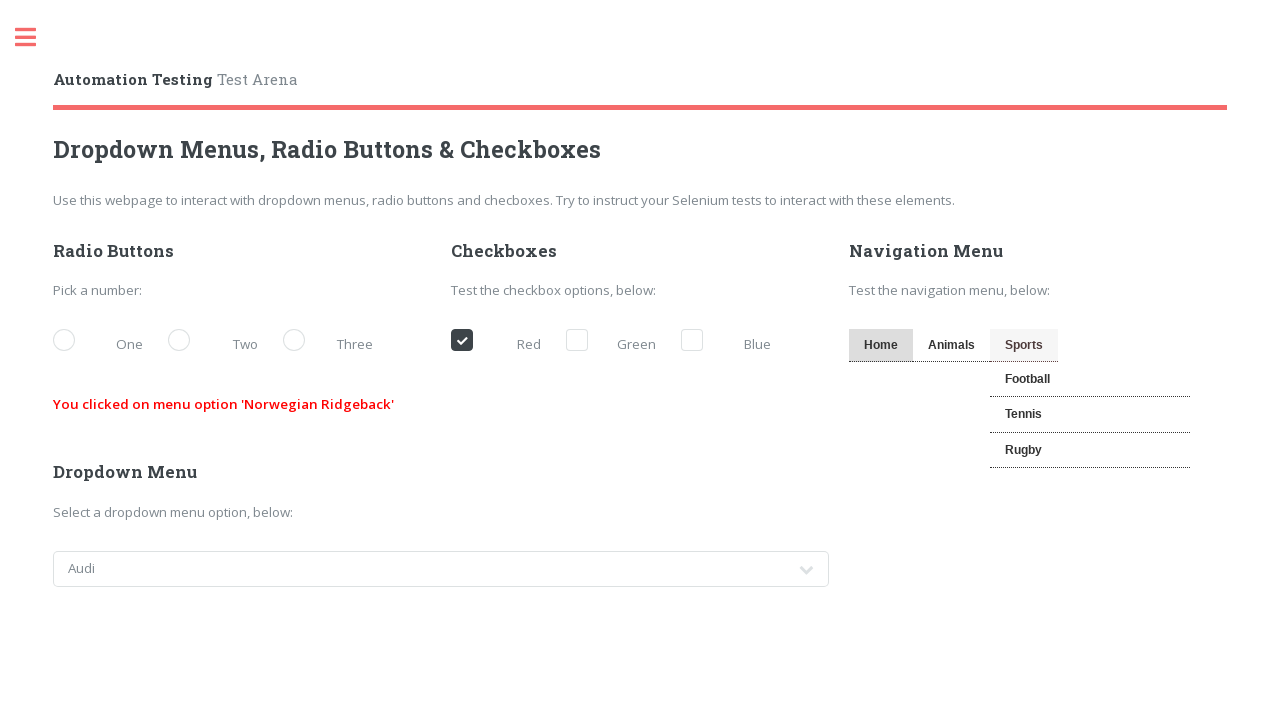

Clicked on Football submenu item at (1090, 380) on internal:role=link[name="Football"i]
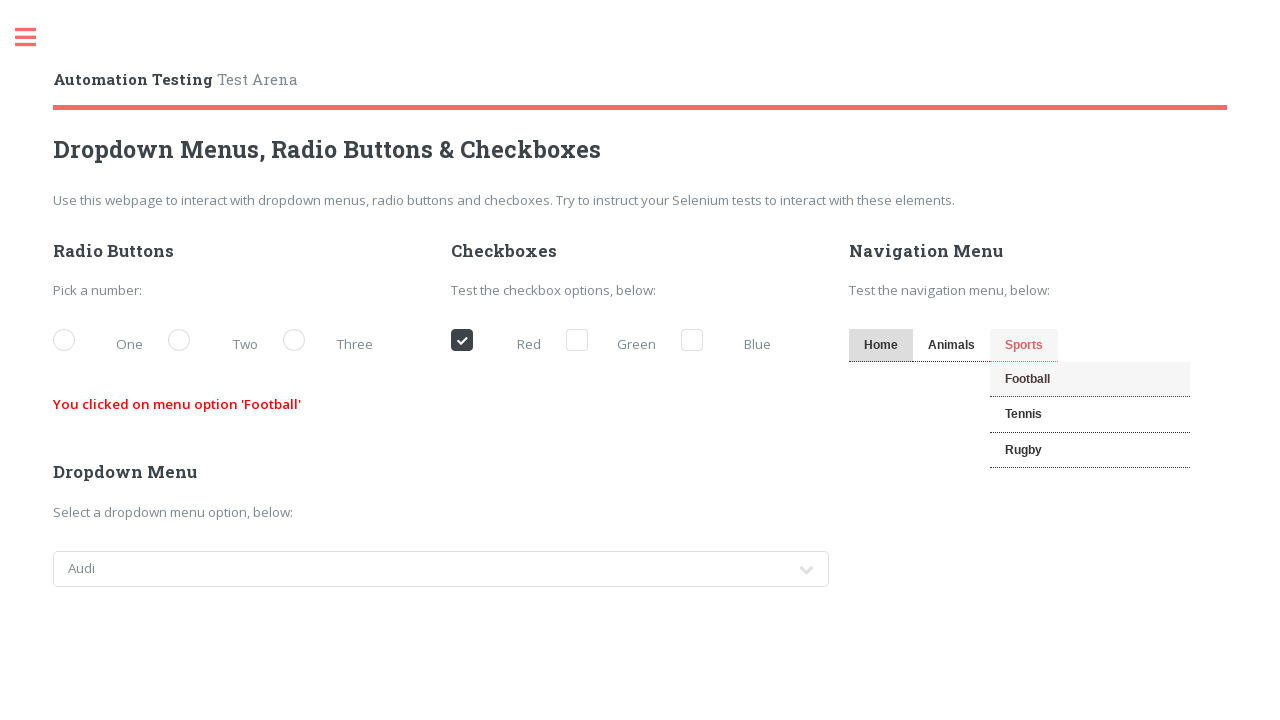

Output message appeared after selecting Football
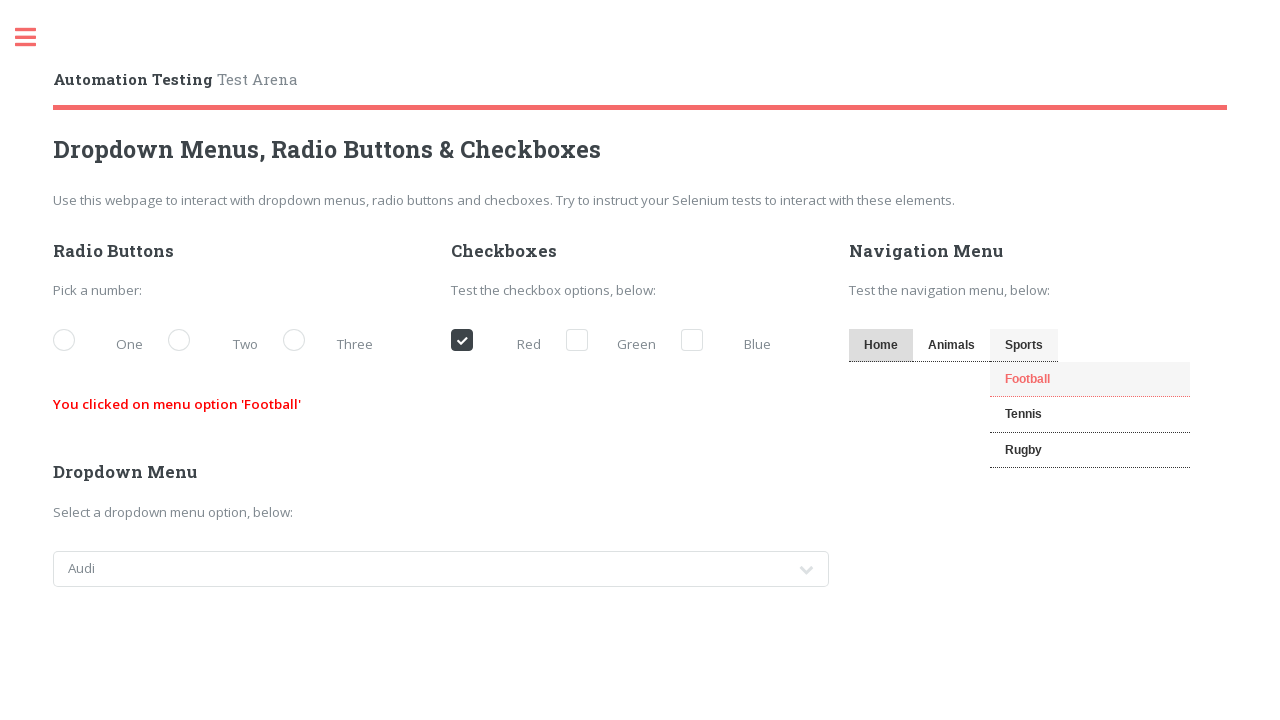

Hovered over Sports menu at (1024, 345) on internal:role=link[name="Sports"i]
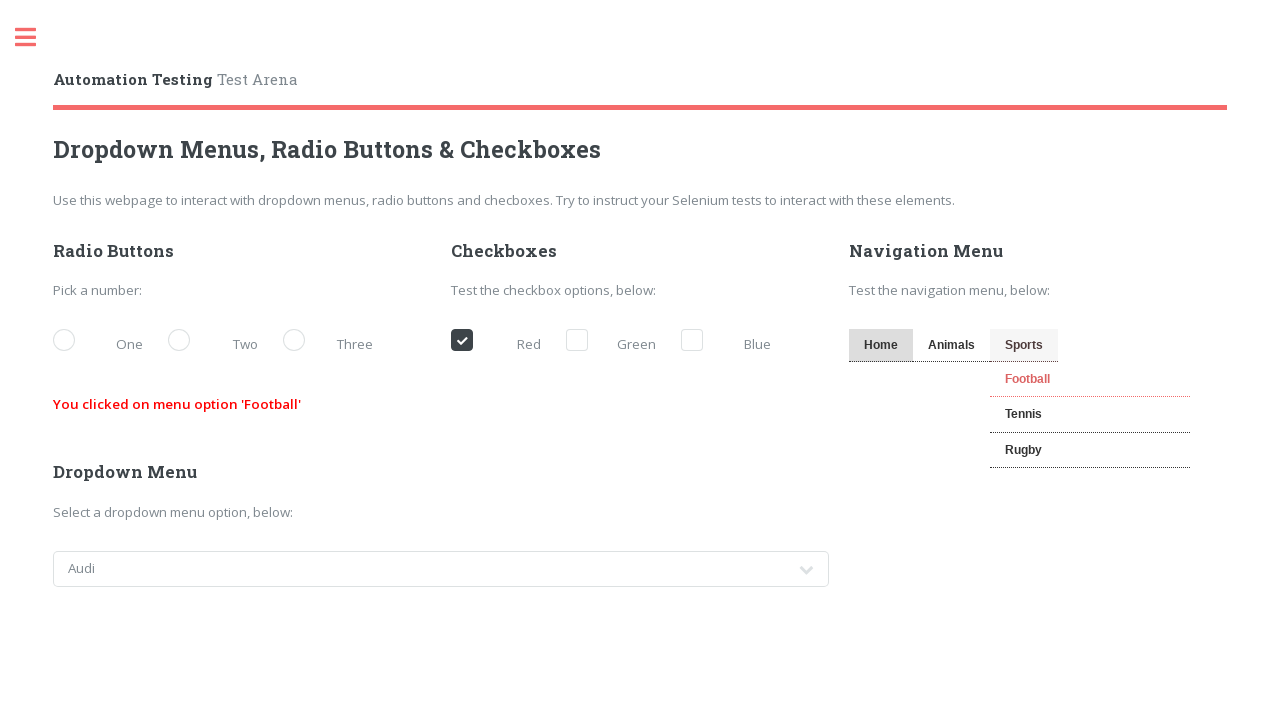

Clicked on Tennis submenu item at (1090, 415) on internal:role=link[name="Tennis"i]
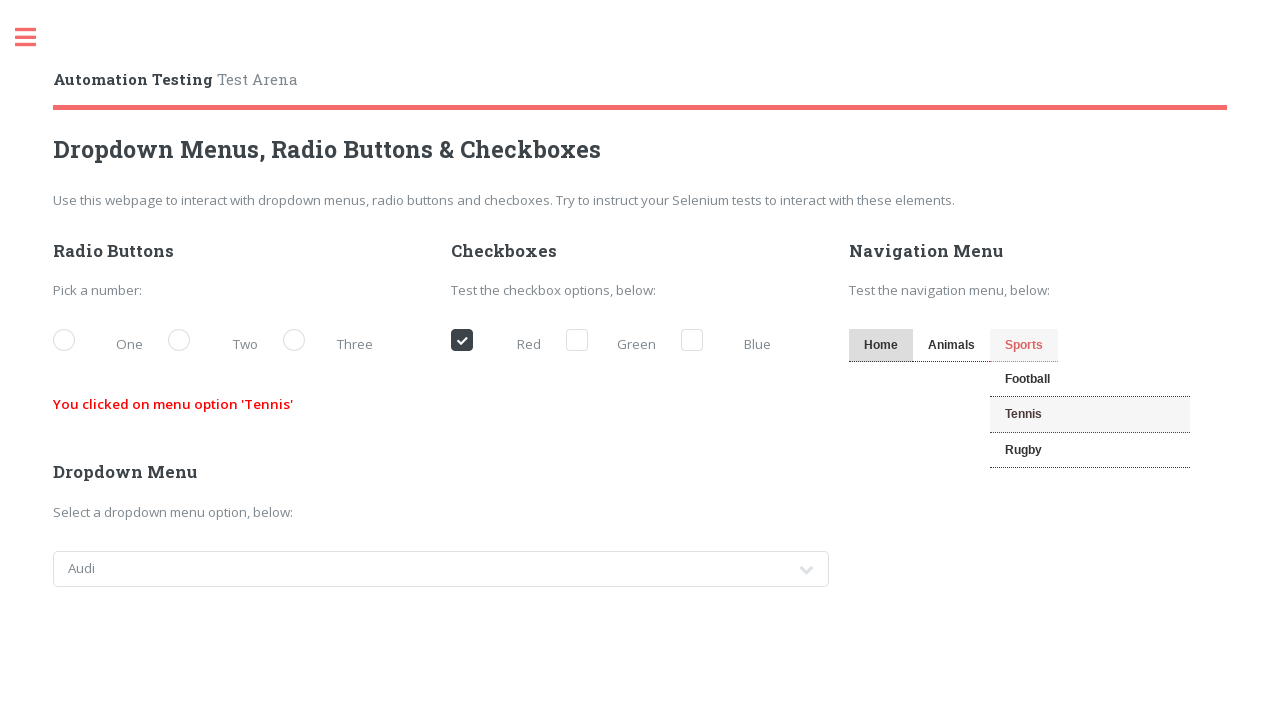

Output message appeared after selecting Tennis
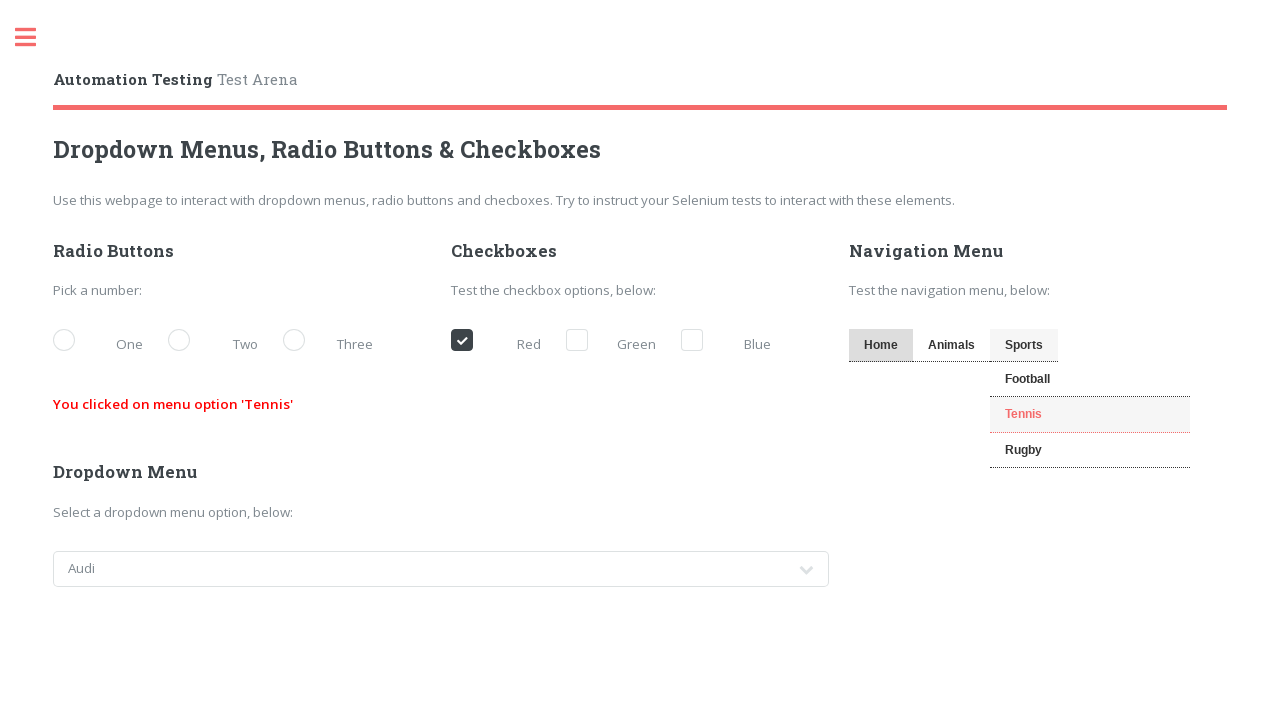

Hovered over Sports menu at (1024, 345) on internal:role=link[name="Sports"i]
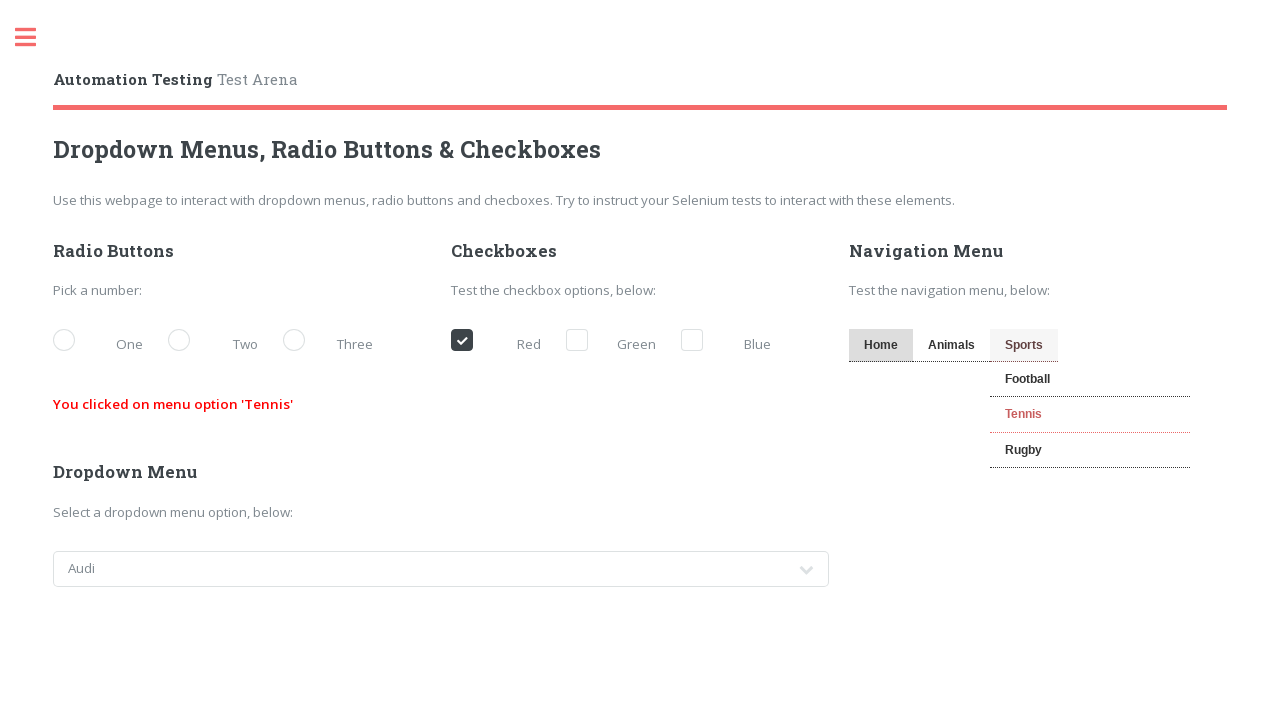

Clicked on Rugby submenu item at (1090, 450) on internal:role=link[name="Rugby"i]
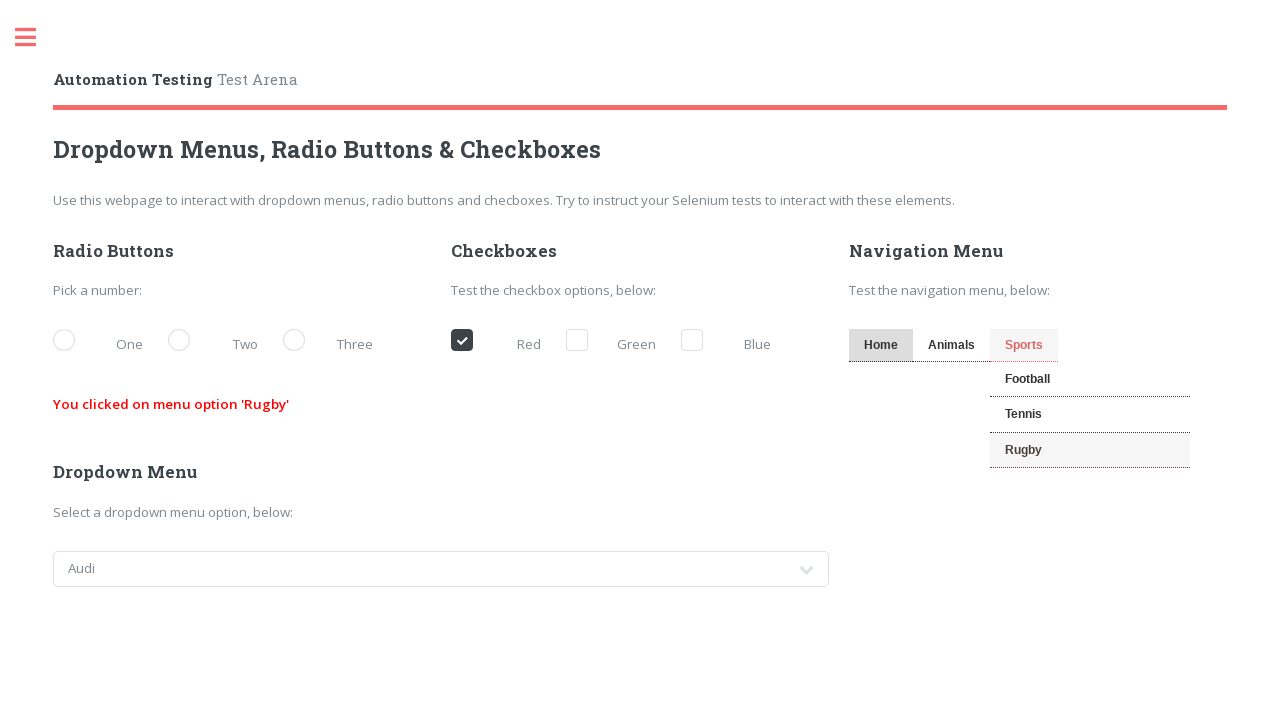

Output message appeared after selecting Rugby
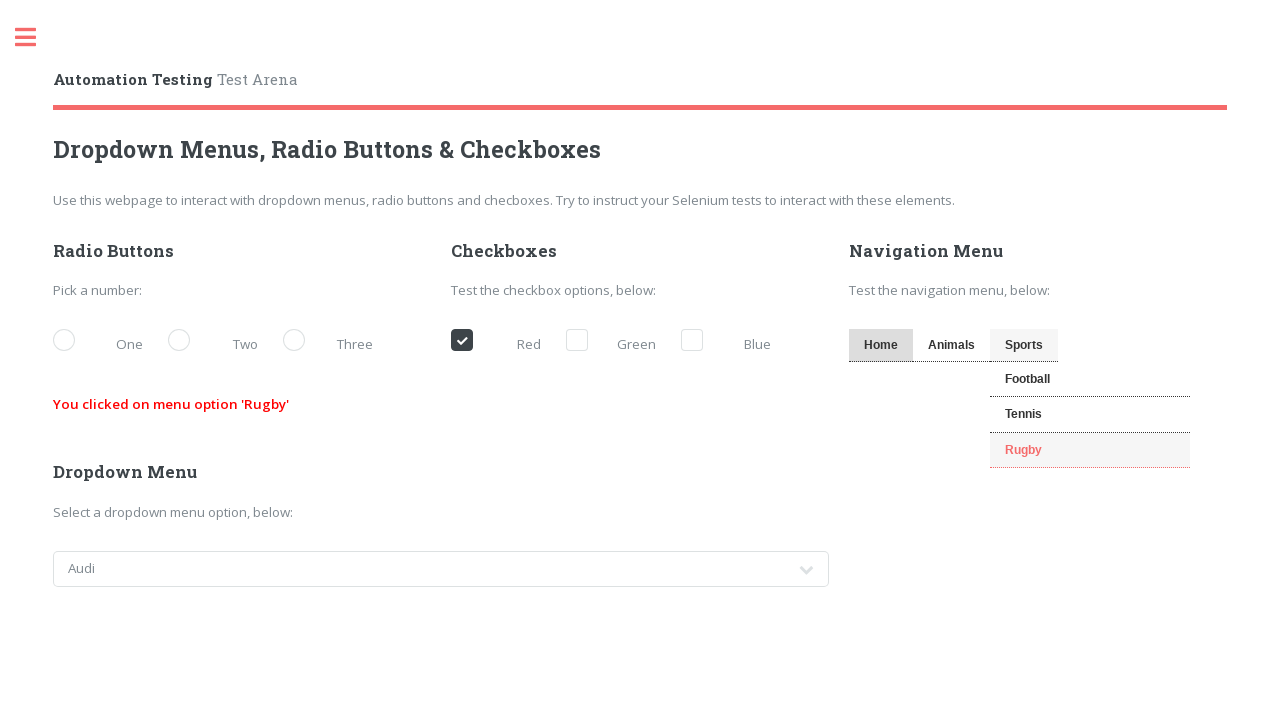

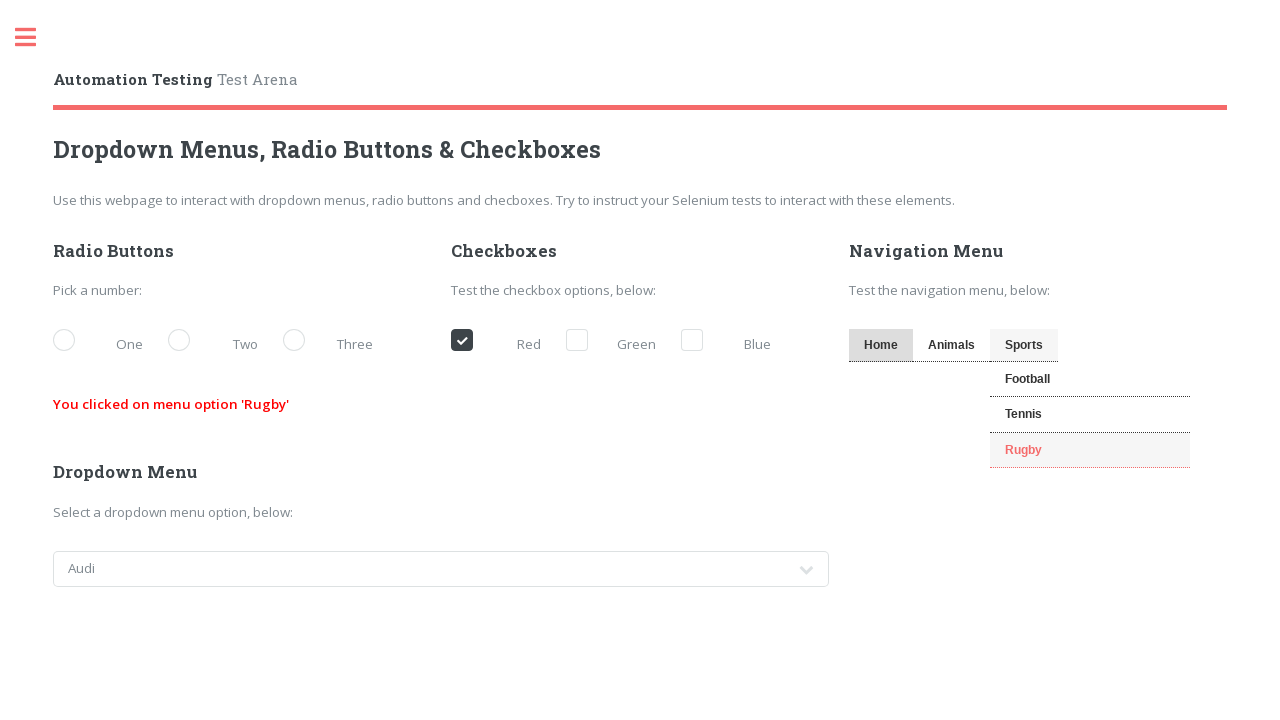